Tests closing the contact form modal by clicking the X button in the header, verifying the modal appears and disappears correctly

Starting URL: https://www.demoblaze.com/

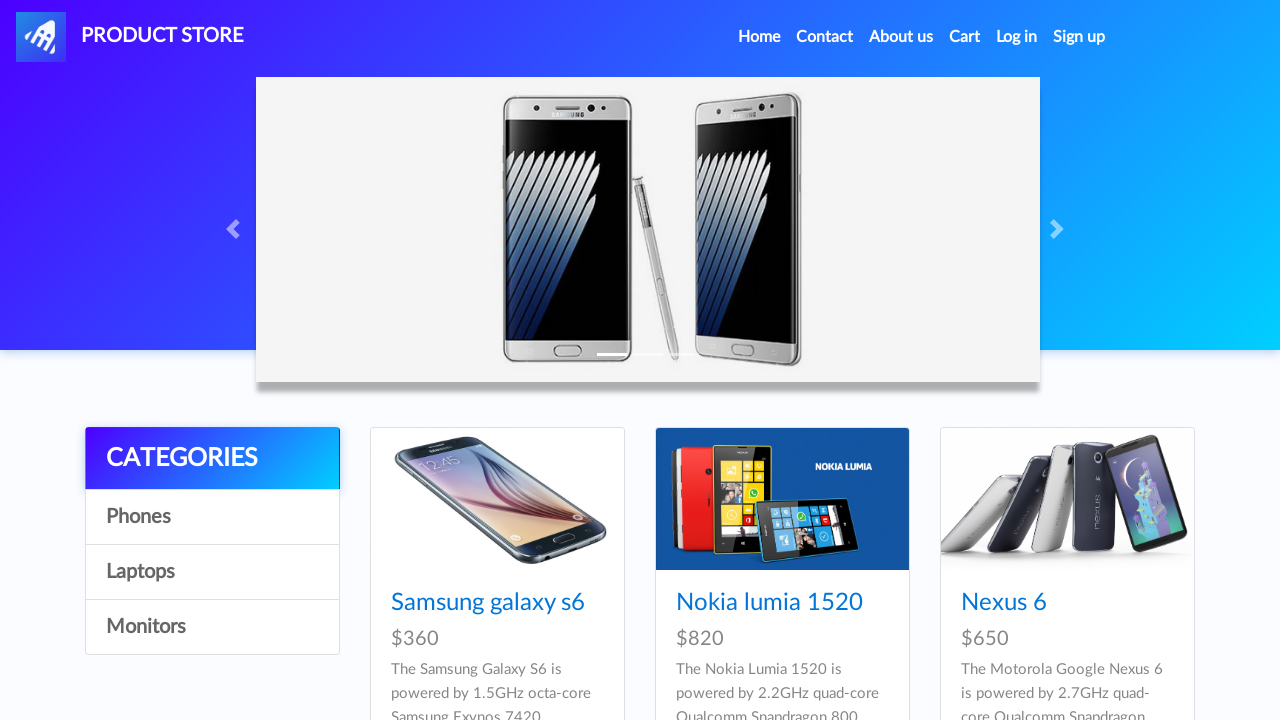

Clicked Contact link in navigation at (825, 37) on a[data-target='#exampleModal']
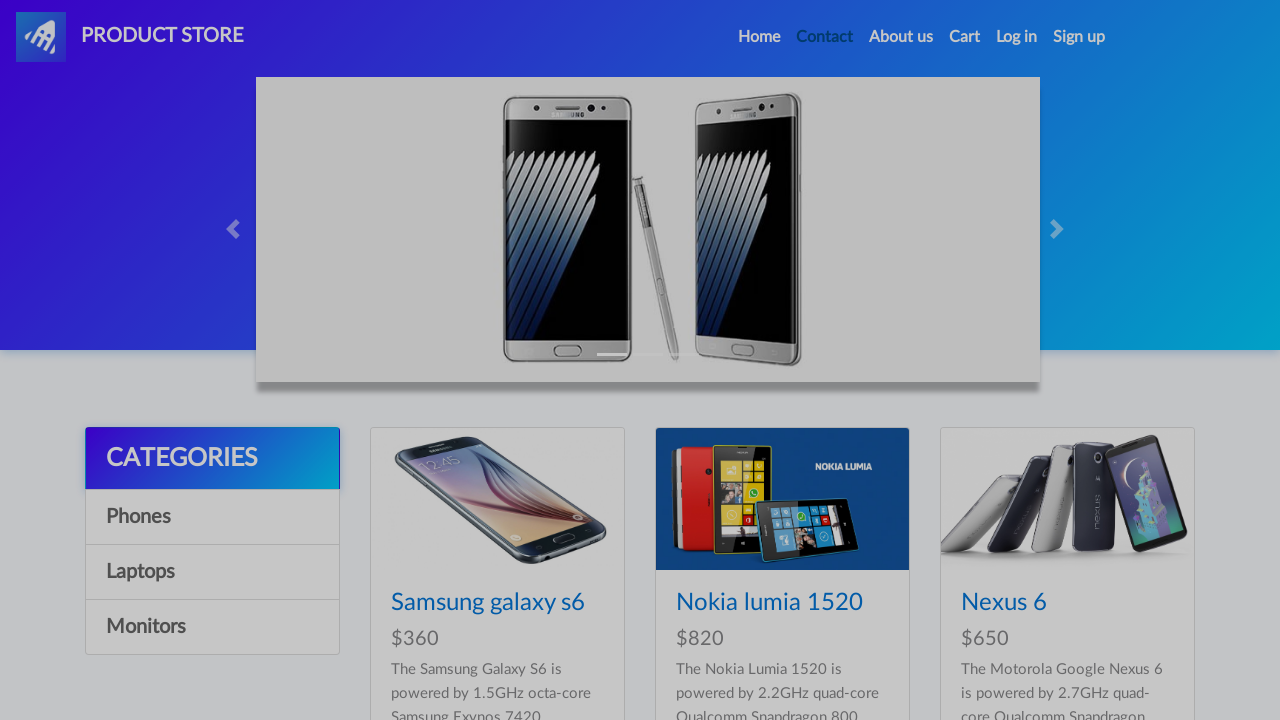

Contact modal appeared and became visible
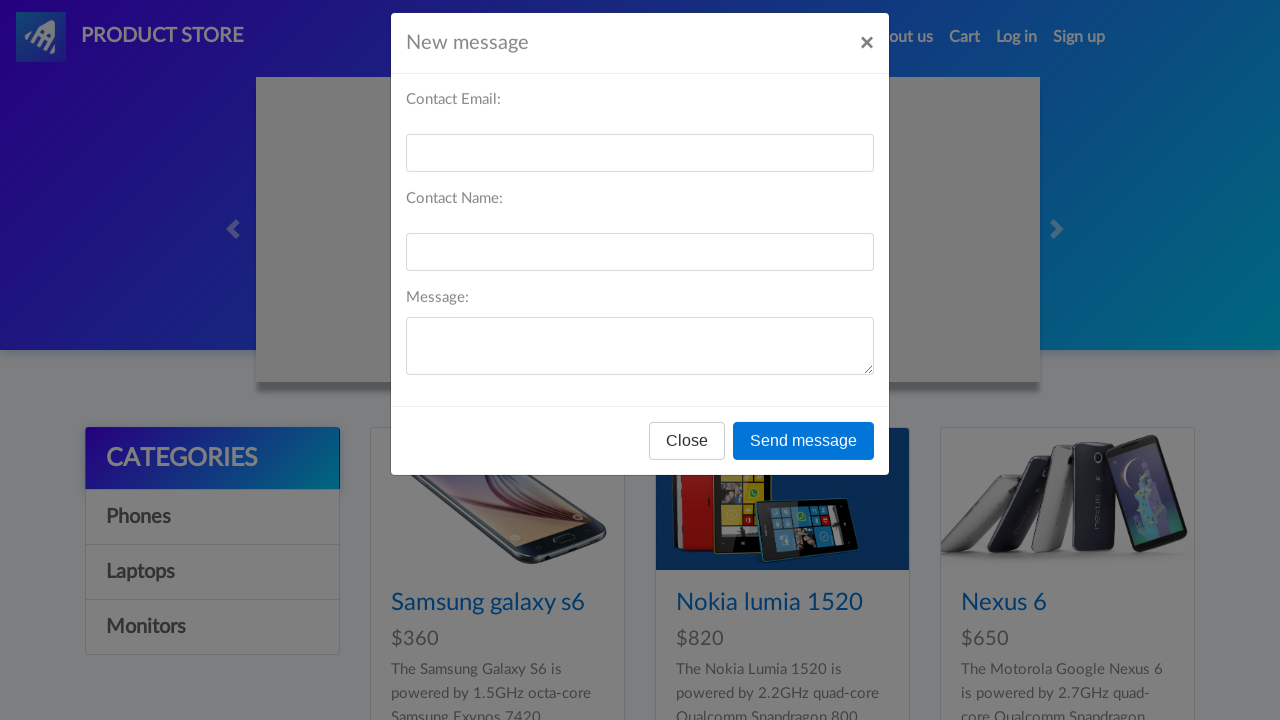

Clicked X button in modal header to close the form at (867, 61) on #exampleModal .modal-header button.close
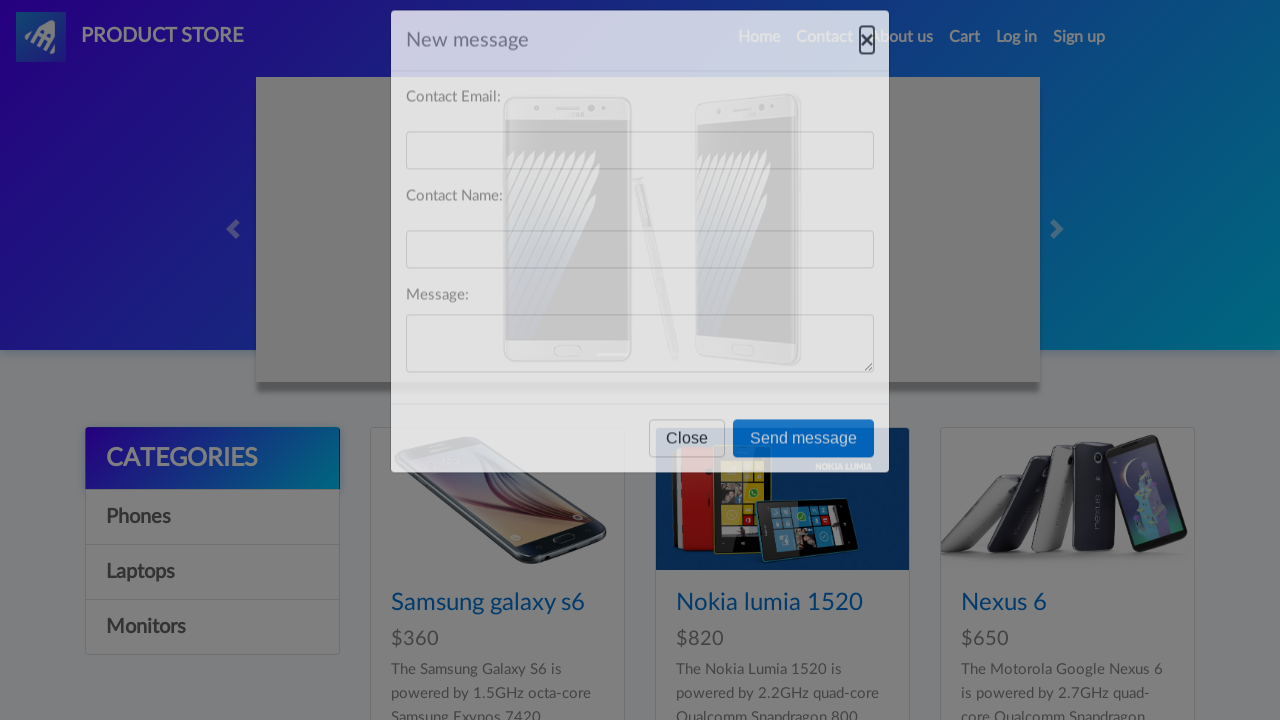

Contact modal closed and disappeared
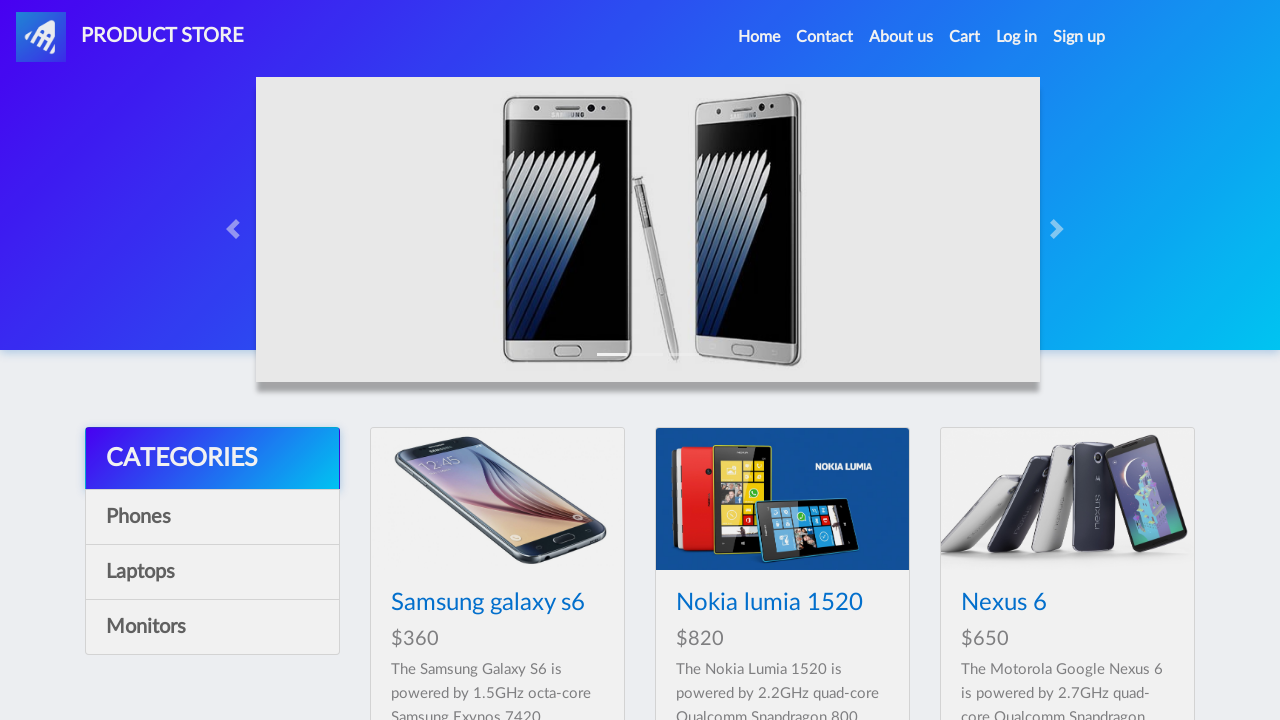

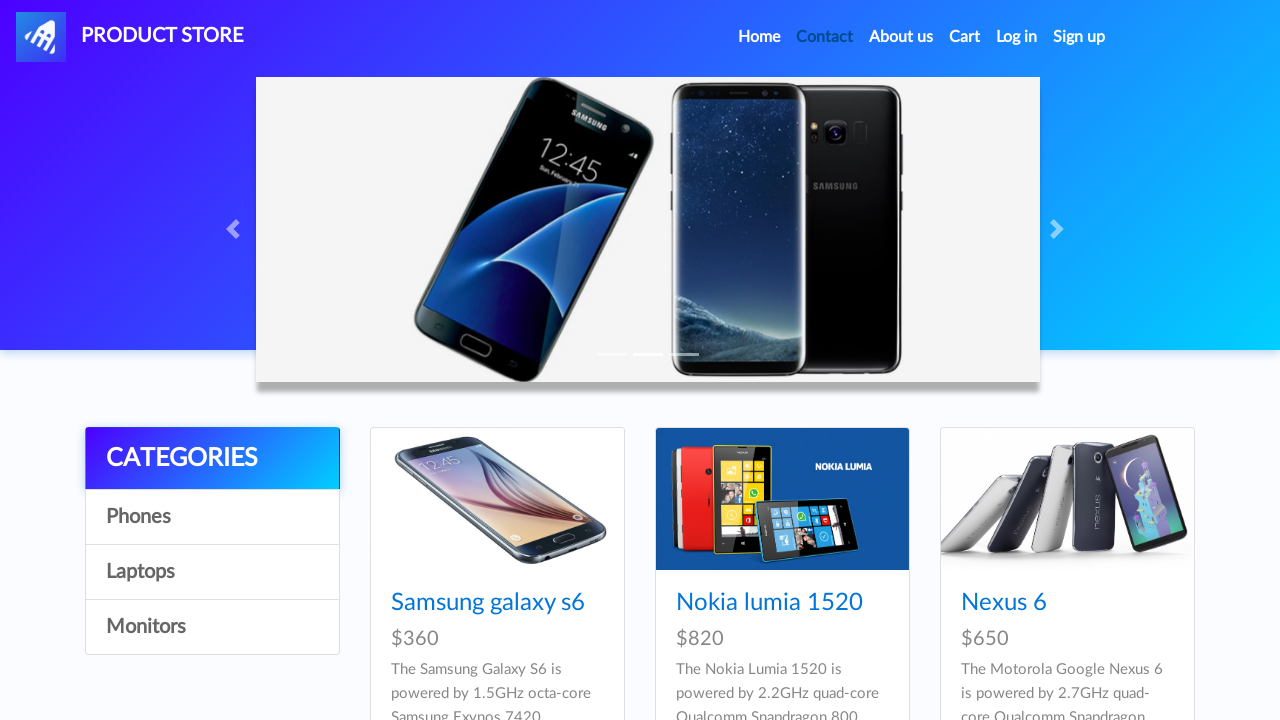